Tests double-click functionality by double-clicking on field1 to select text, copying it, and pasting into field2

Starting URL: https://testautomationpractice.blogspot.com

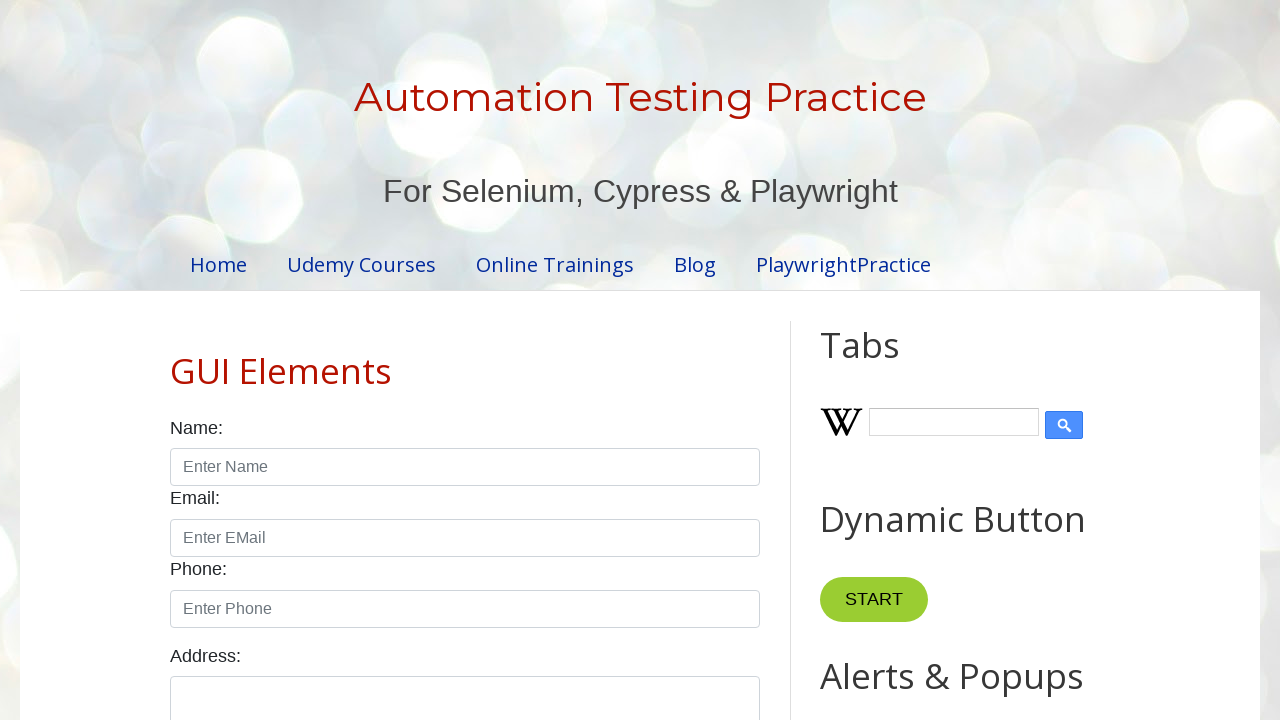

Double-clicked on field1 to select text at (977, 361) on input#field1
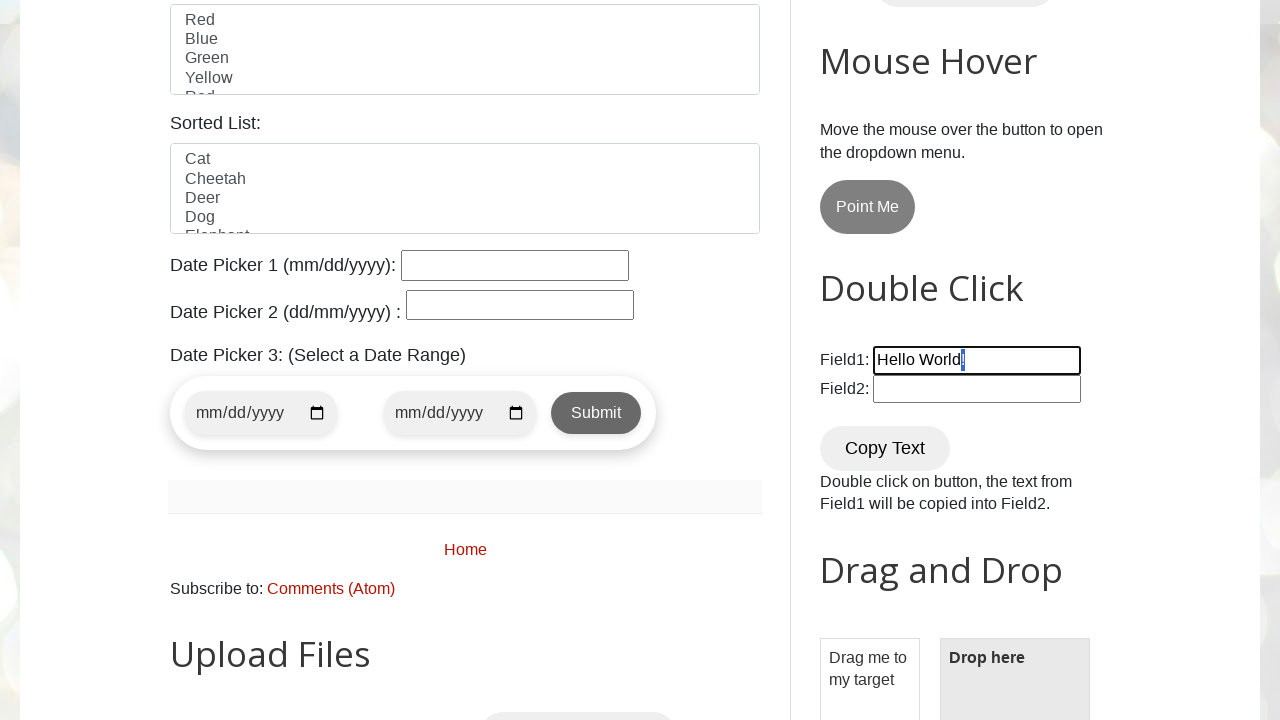

Copied selected text using Ctrl+C
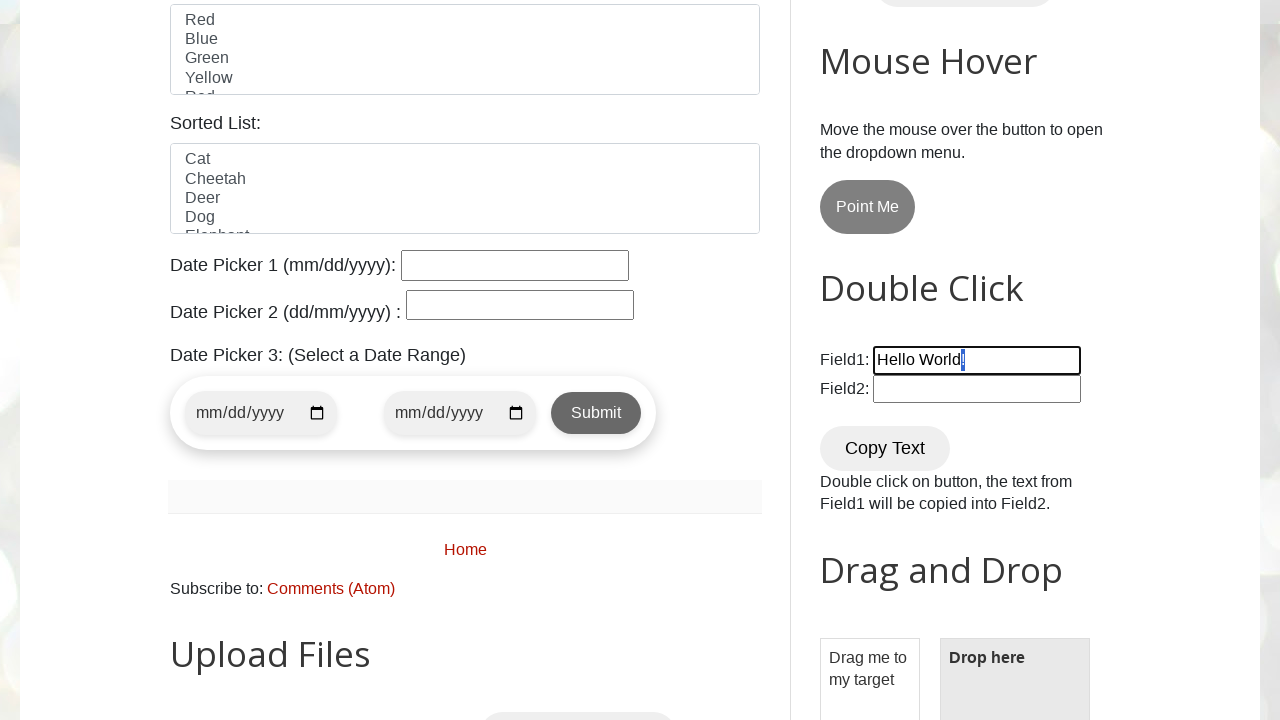

Clicked on field2 at (977, 389) on input#field2
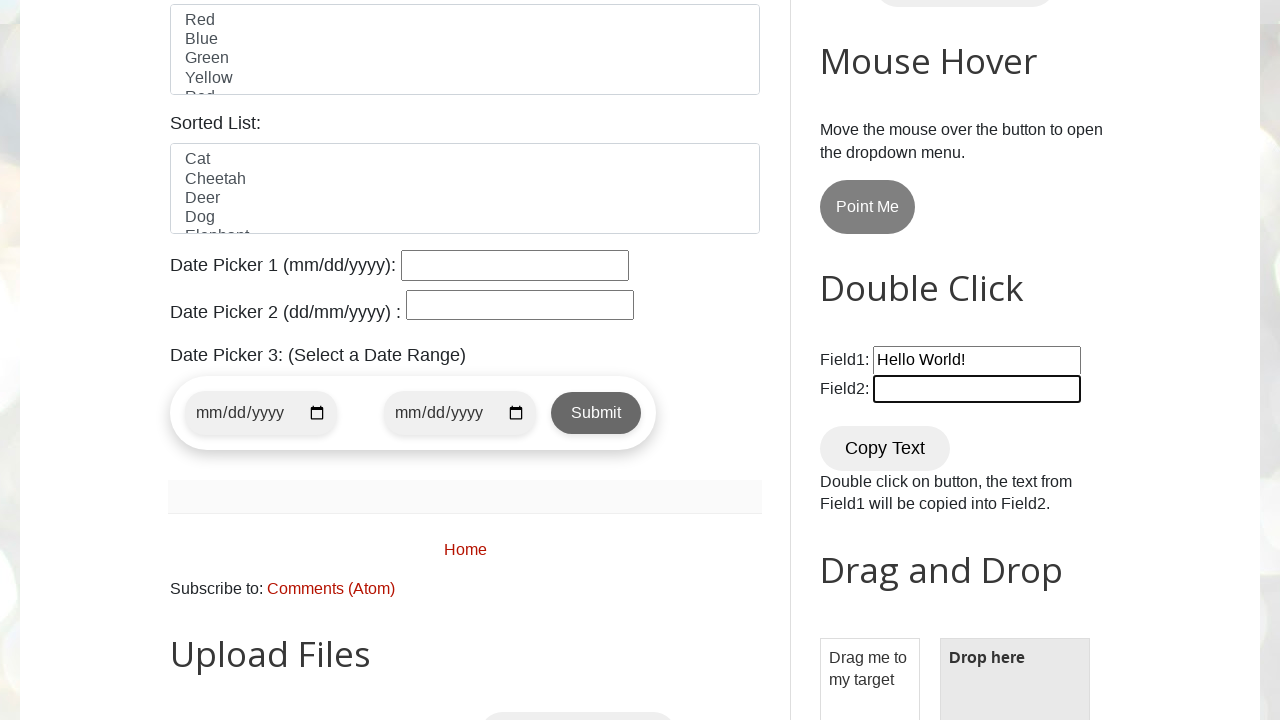

Pasted copied text into field2 using Ctrl+V
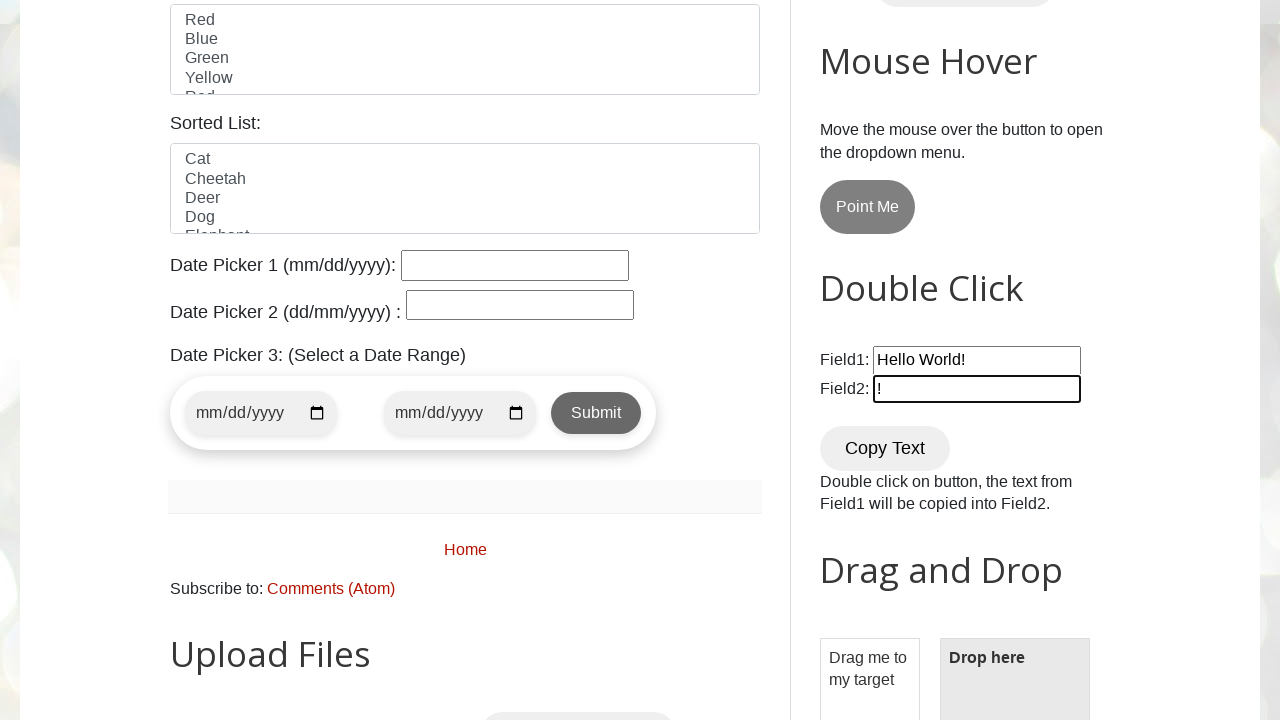

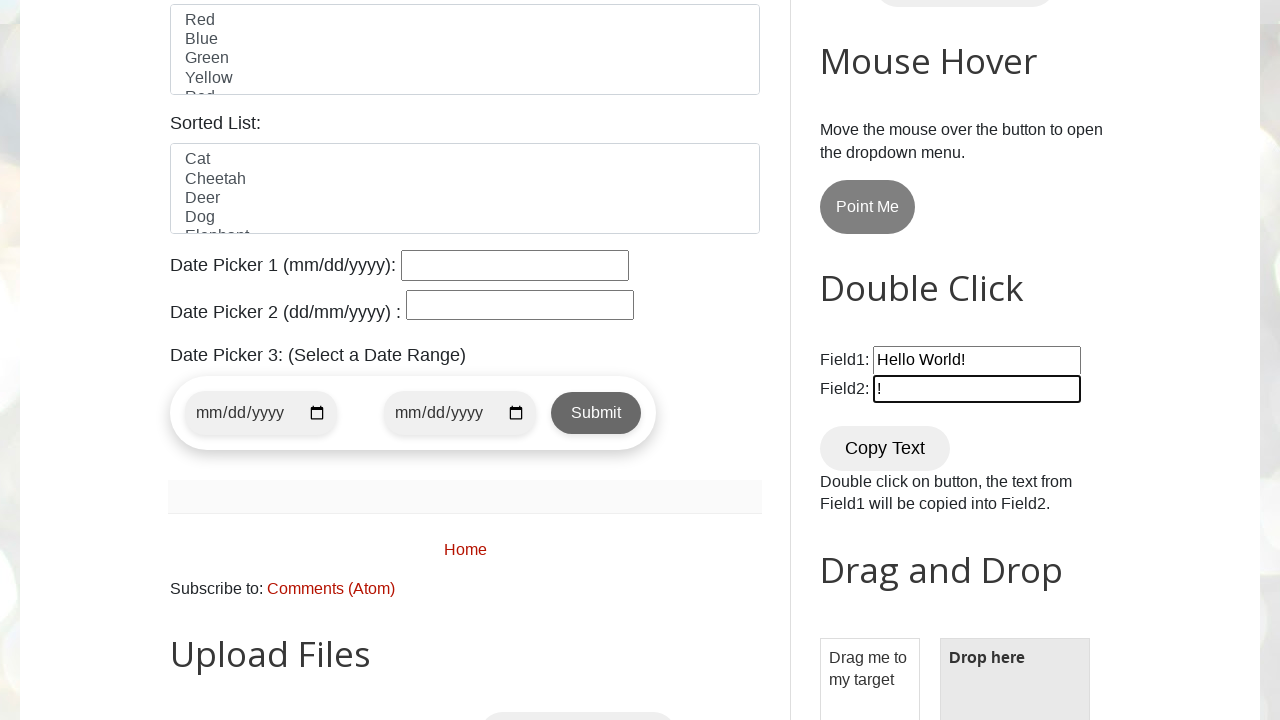